Tests element state functionality by checking if a Register button is enabled before clicking it, then checks if a message is visible to determine whether to click Sign in or Register button.

Starting URL: https://www.techglobal-training.com/frontend

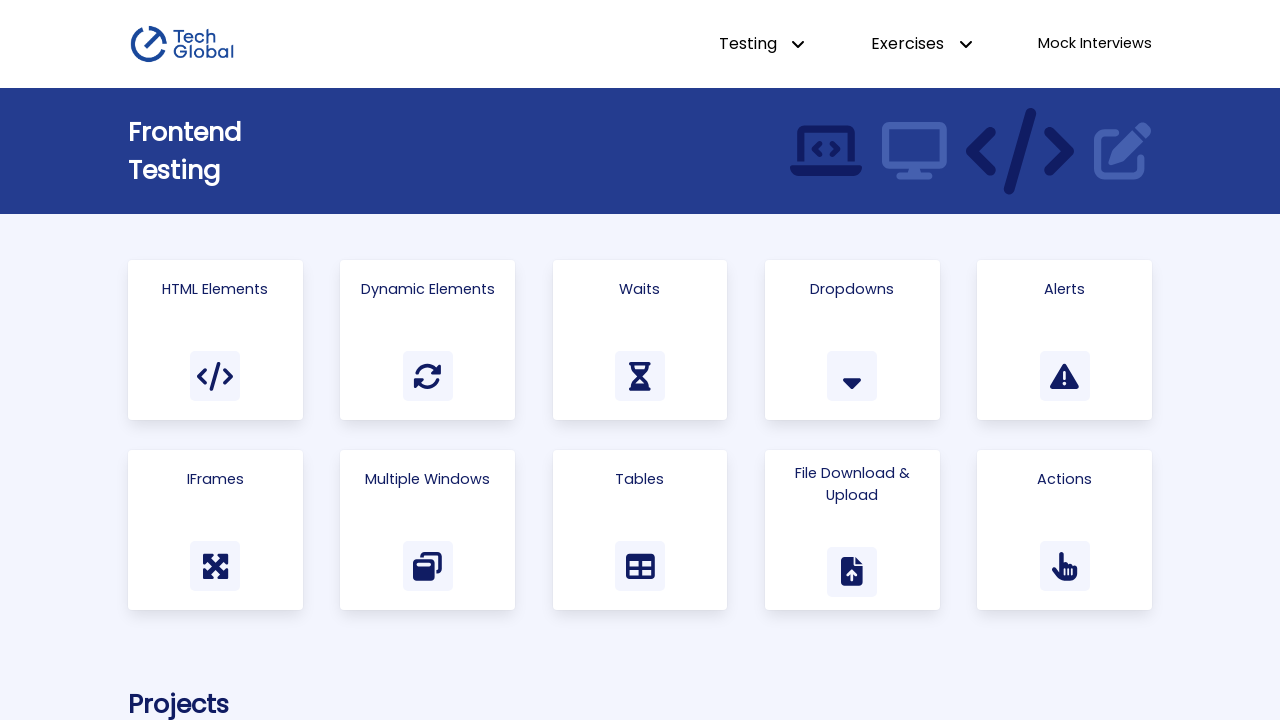

Clicked on 'HTML Elements' link at (215, 340) on a:has-text('HTML Elements')
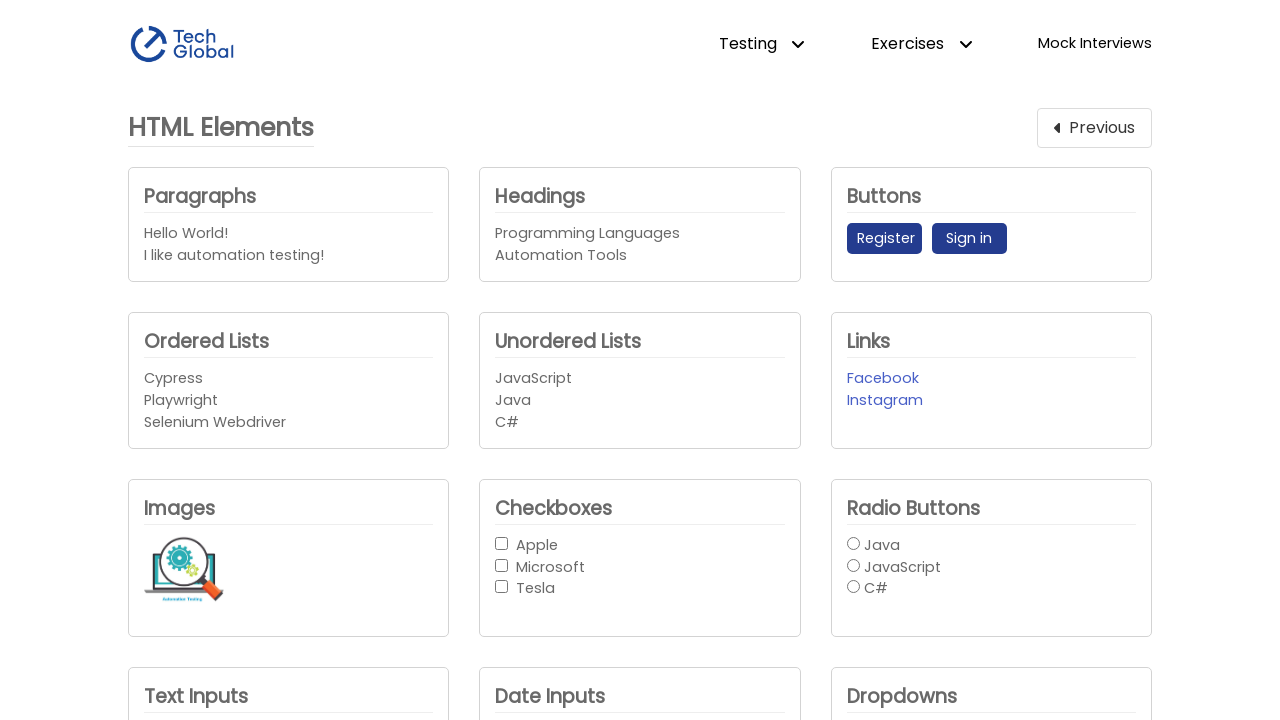

Waited for Register button to load
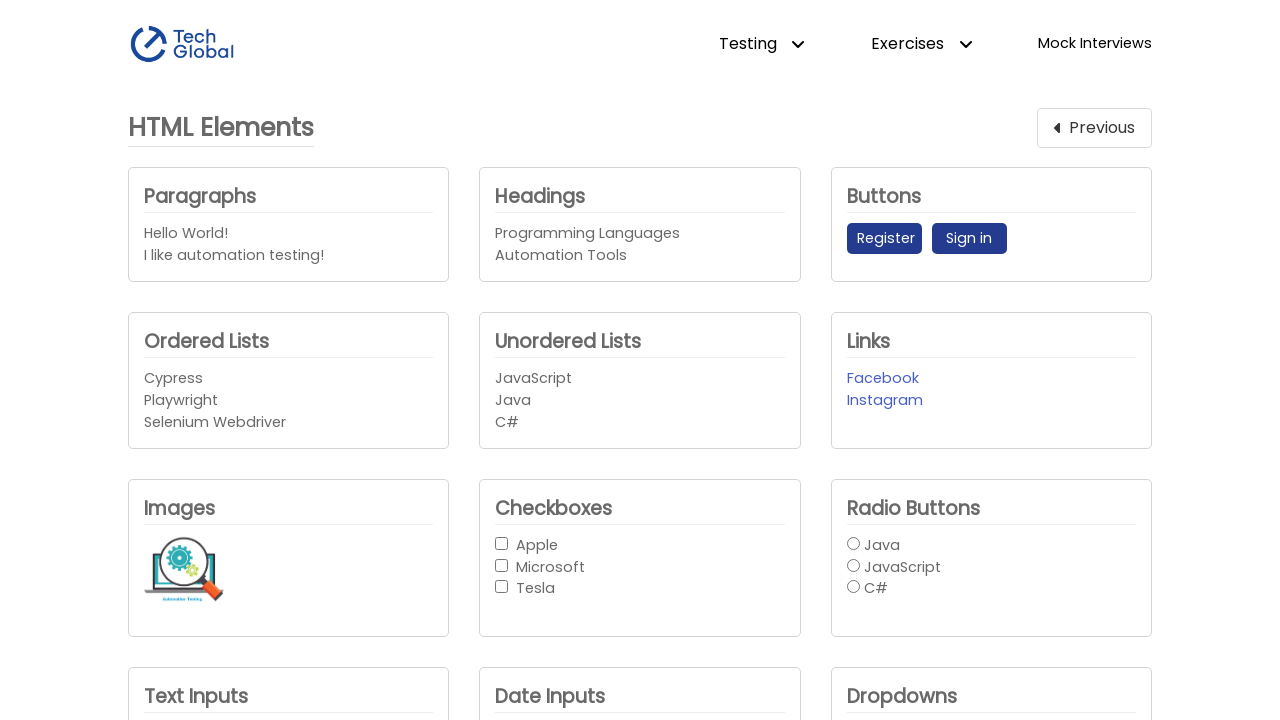

Got reference to Register button
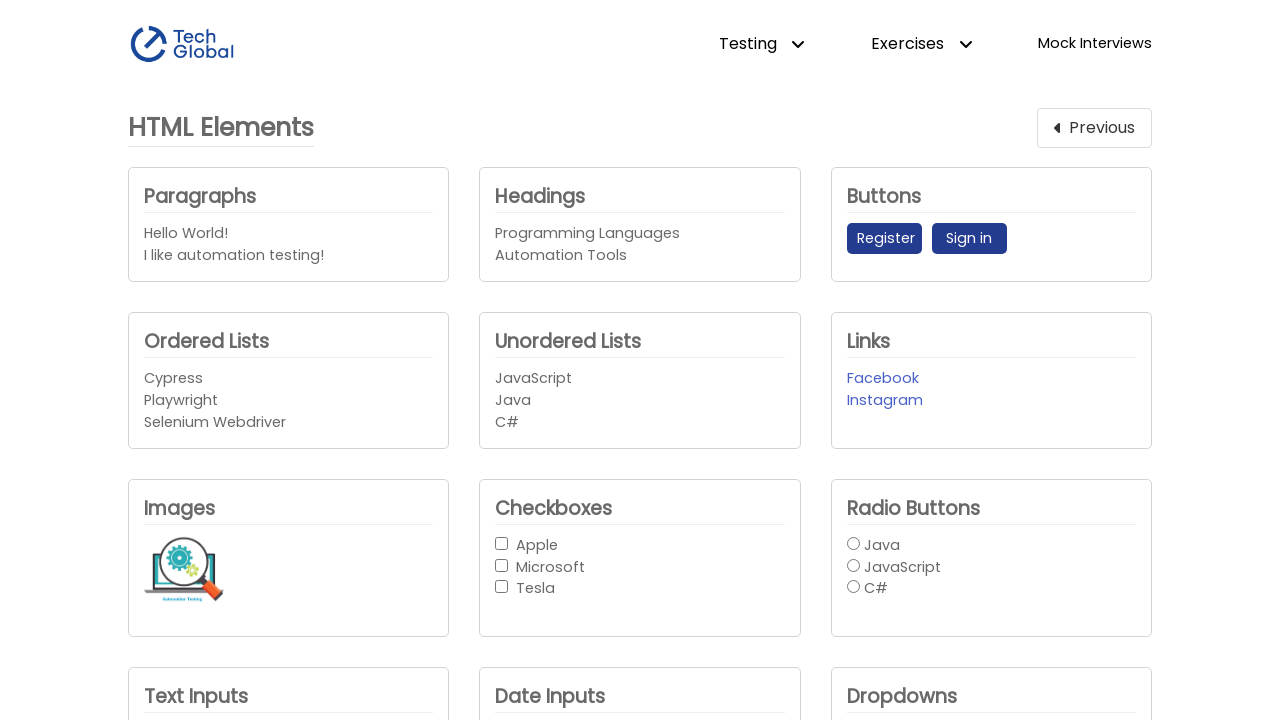

Got reference to Sign in button
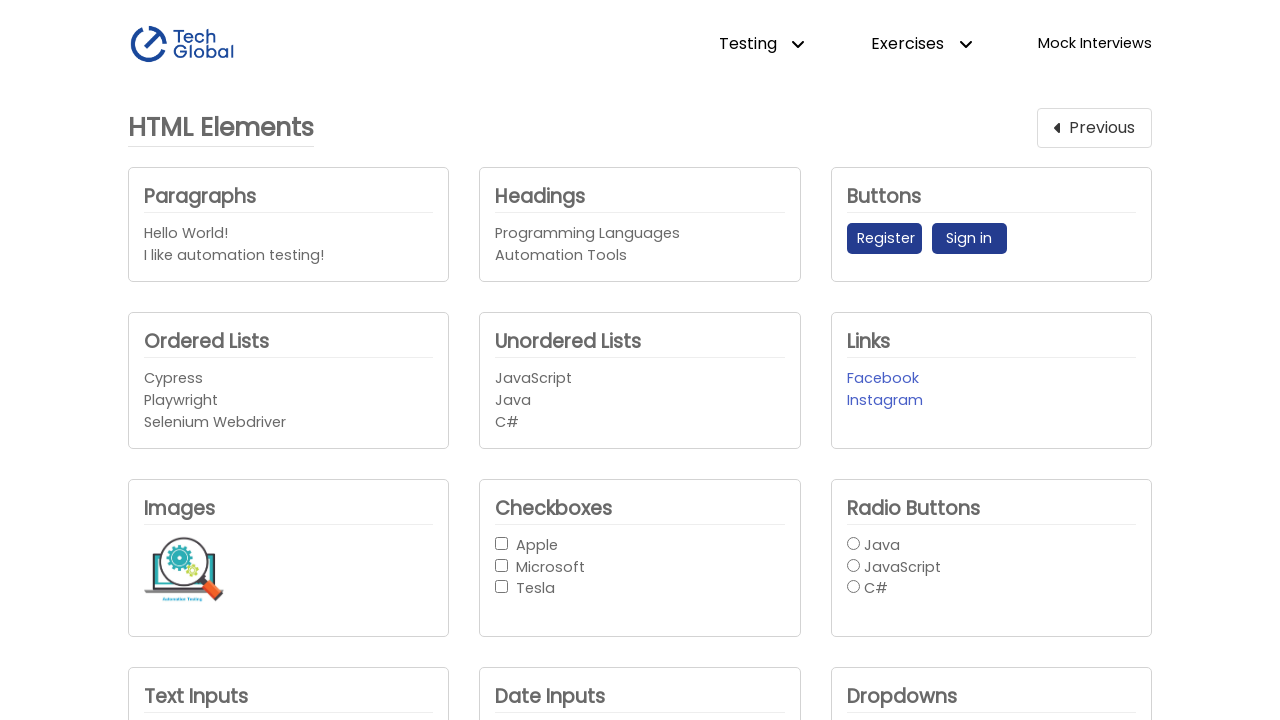

Got reference to button message element
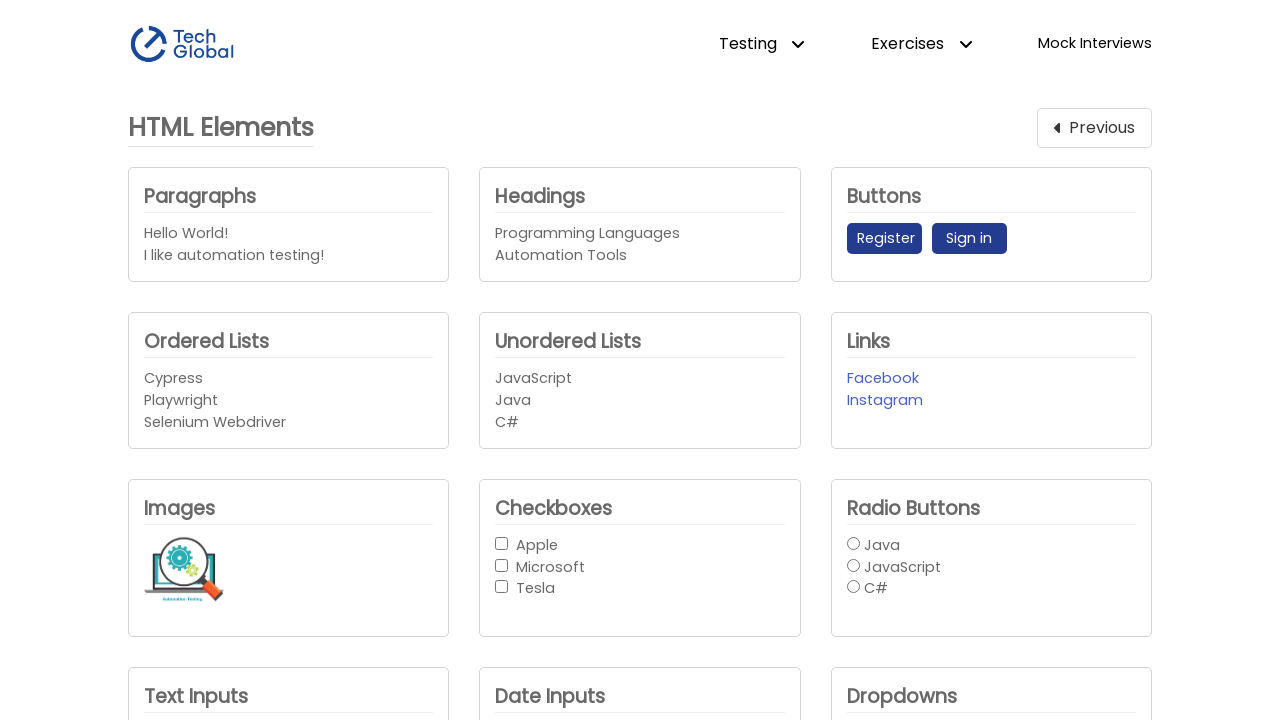

Checked Register button state: enabled=True
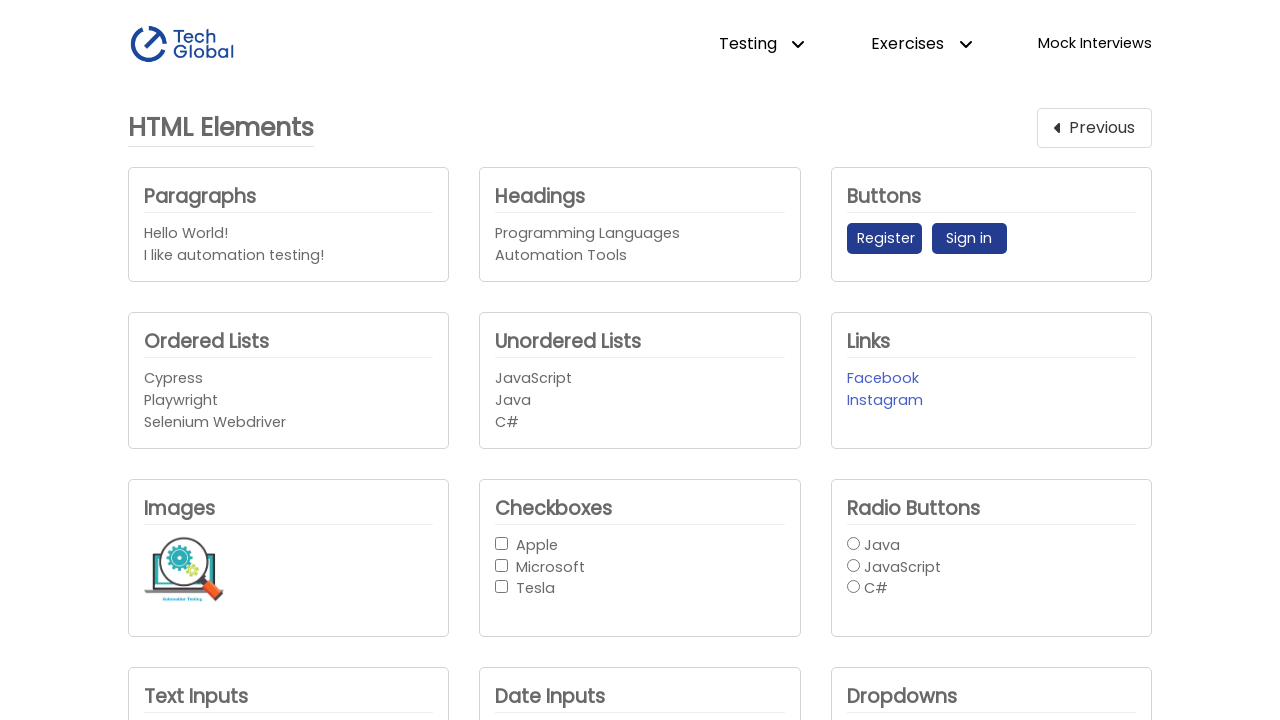

Clicked Register button (it was enabled) at (884, 239) on internal:role=button[name="Register"i]
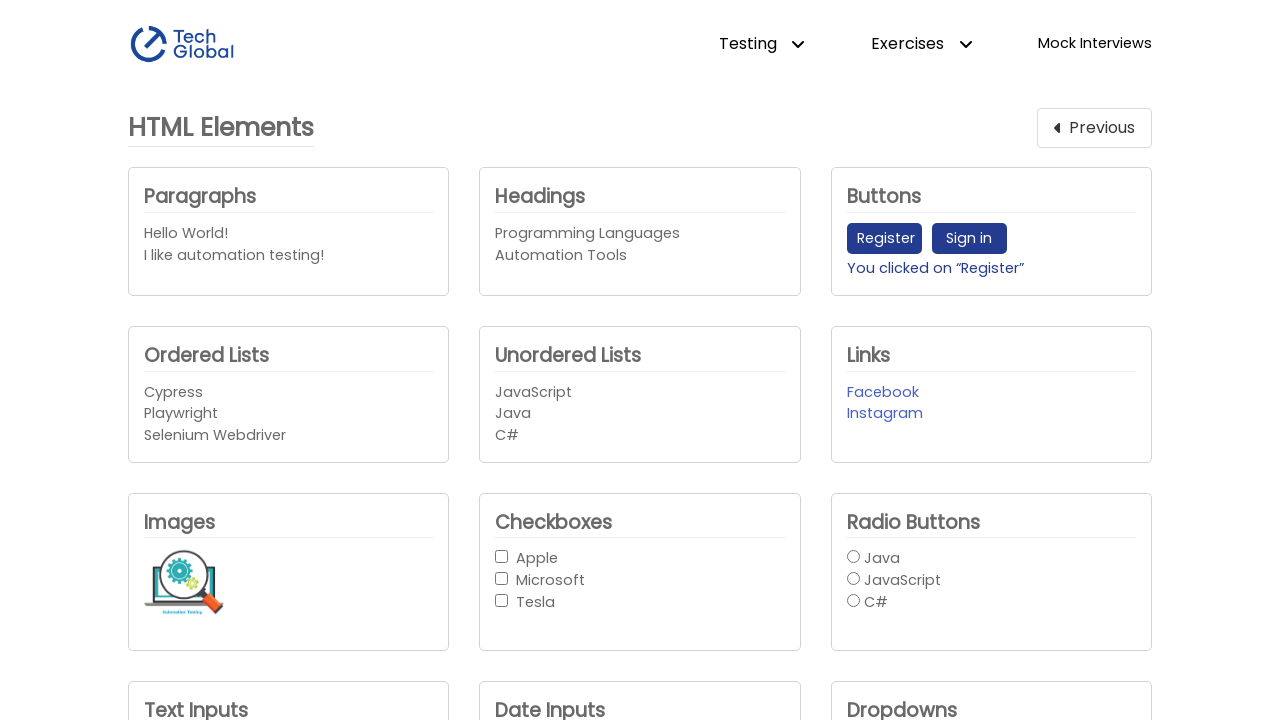

Checked if button message is visible: True
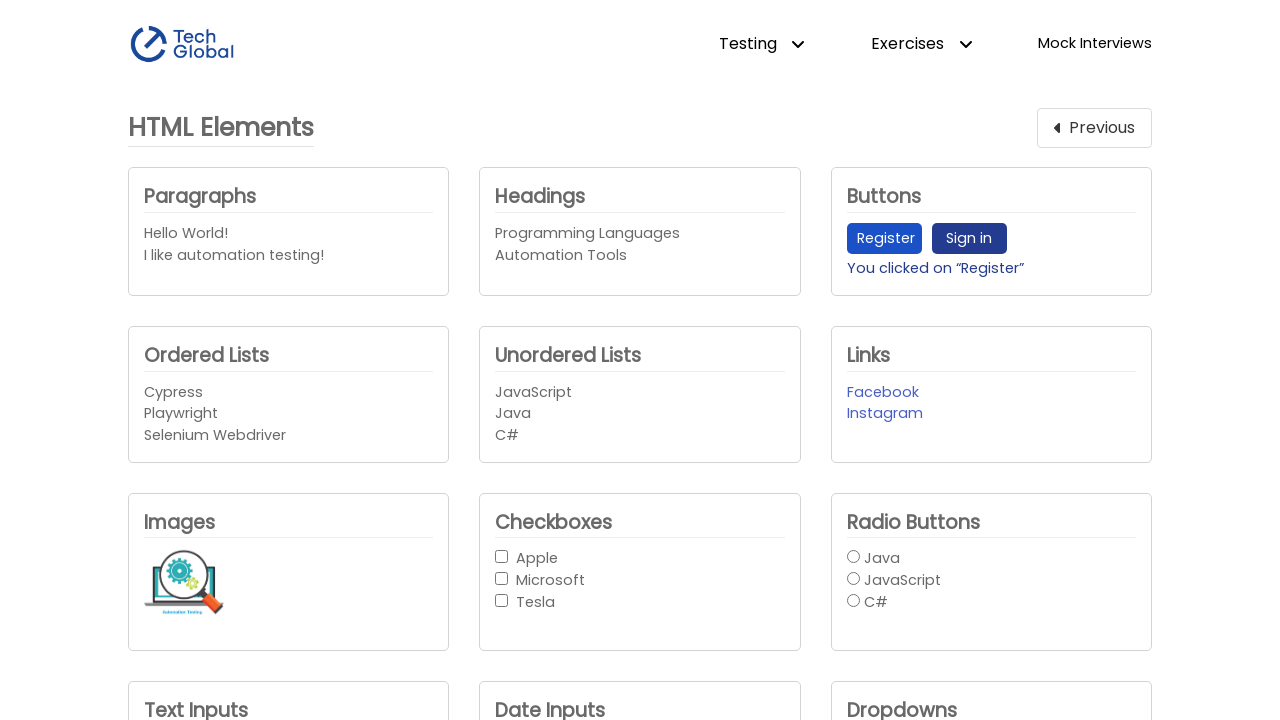

Clicked Sign in button (message was visible) at (969, 239) on internal:role=button[name="Sign in"i]
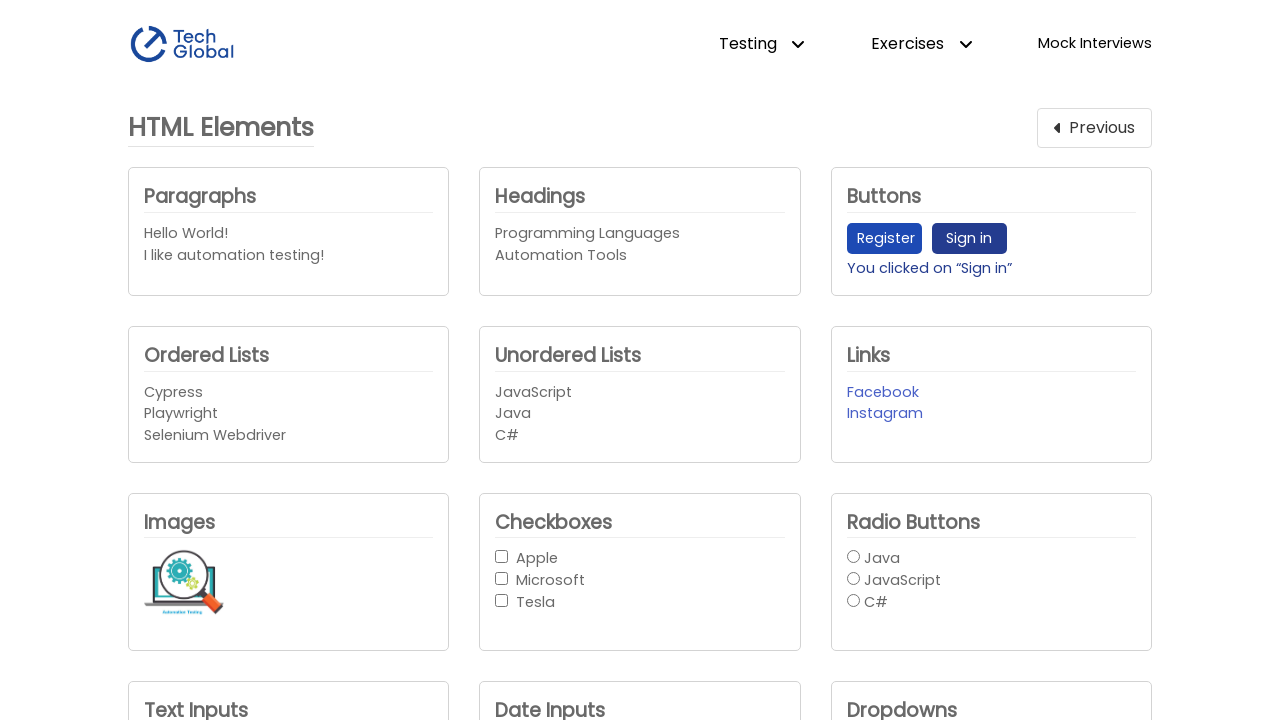

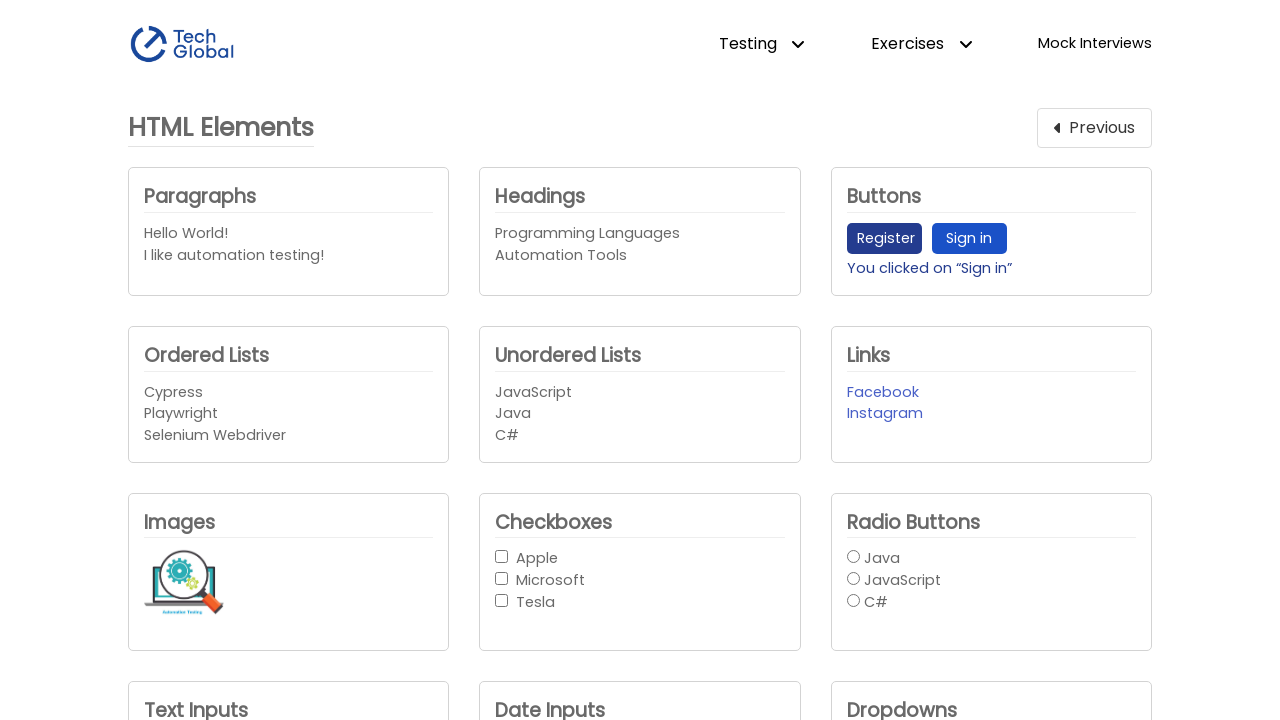